Tests drag and drop functionality by dragging an element and dropping it onto a target element

Starting URL: https://jqueryui.com/resources/demos/droppable/default.html

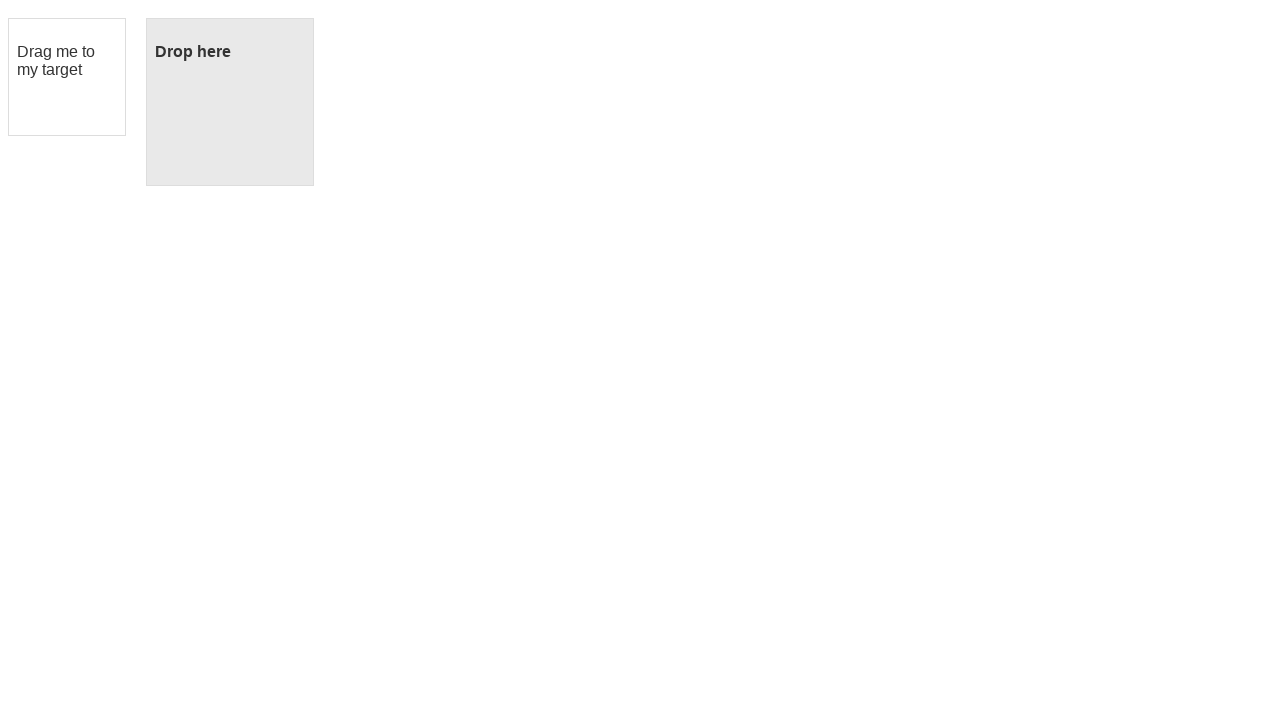

Navigated to jQuery UI droppable demo page
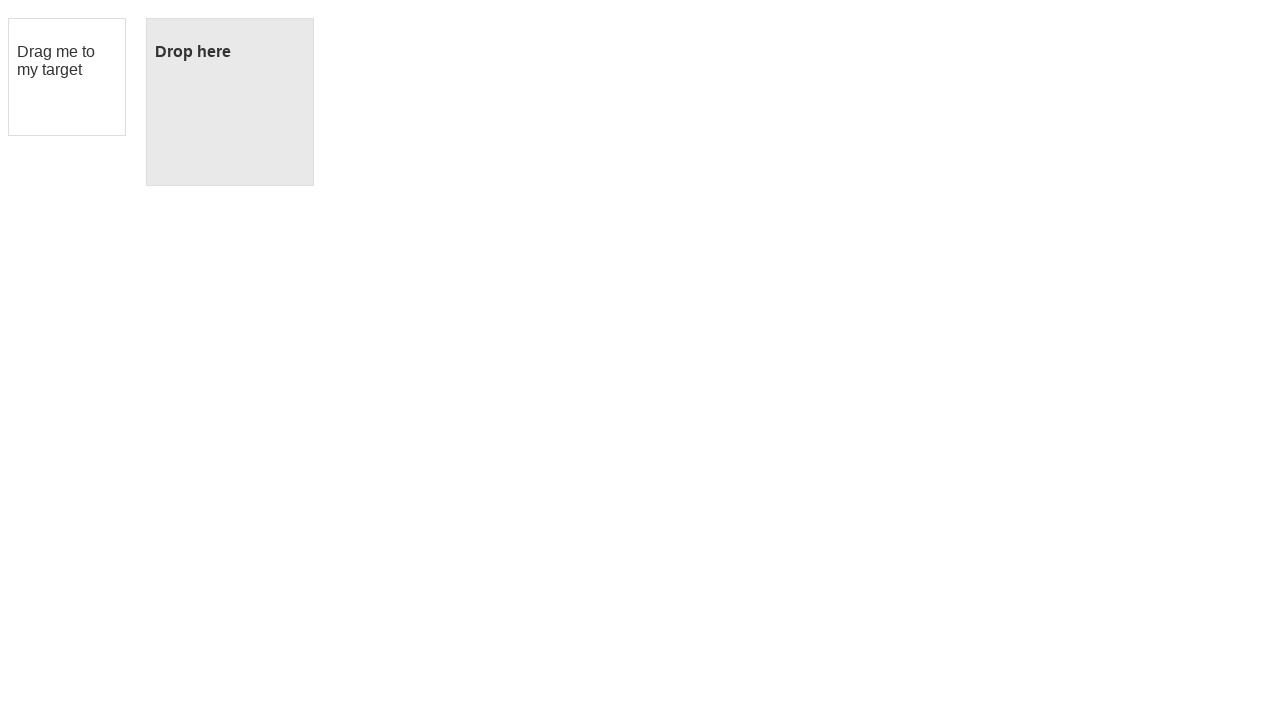

Located draggable element
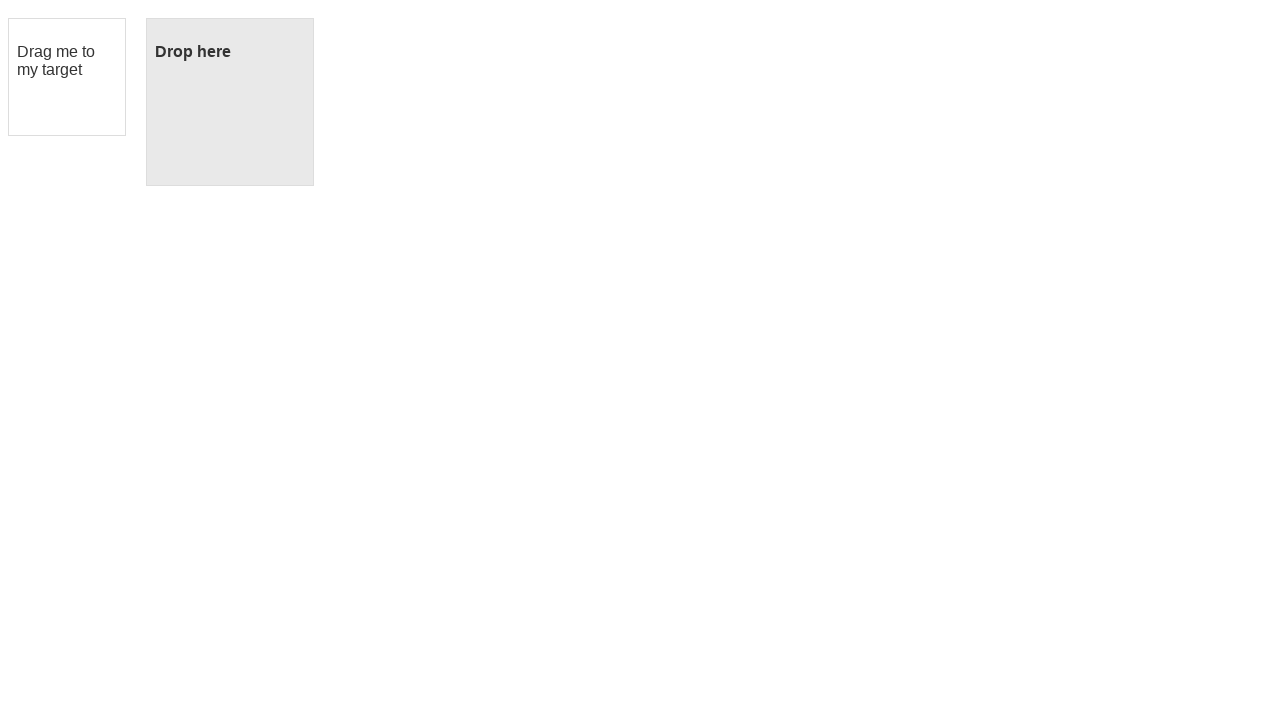

Located droppable target element
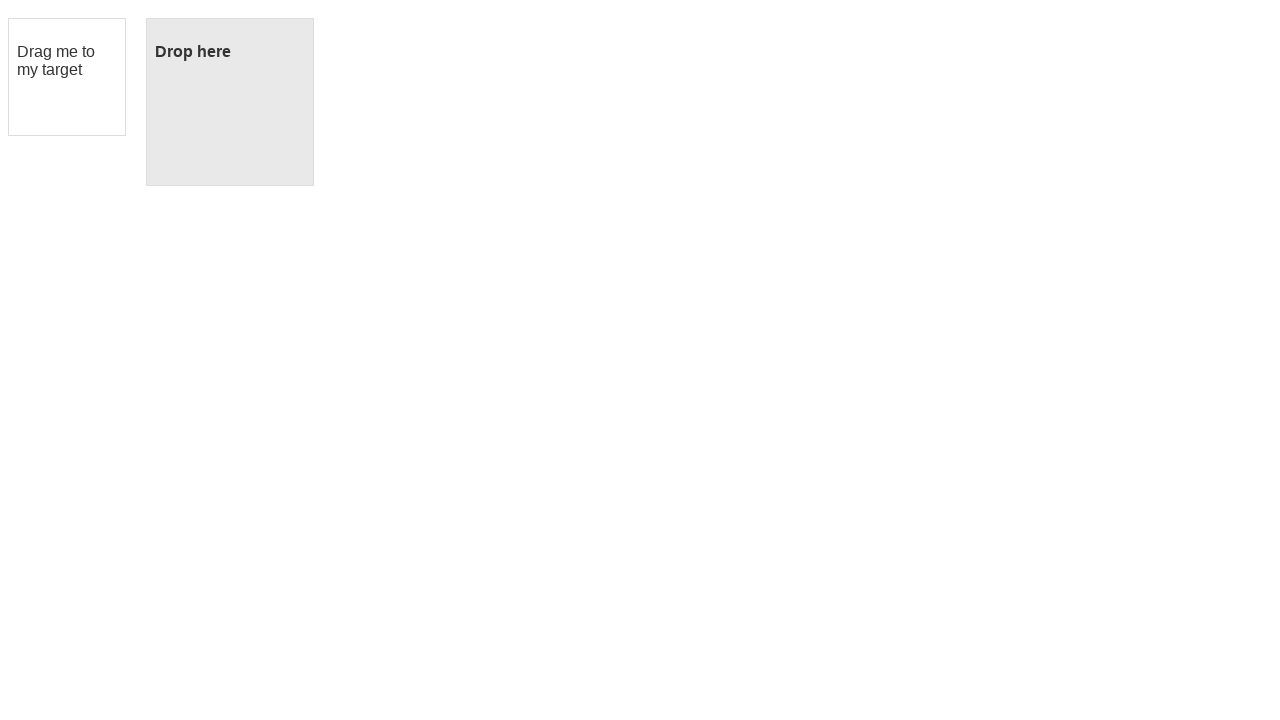

Dragged element and dropped it onto target element at (230, 102)
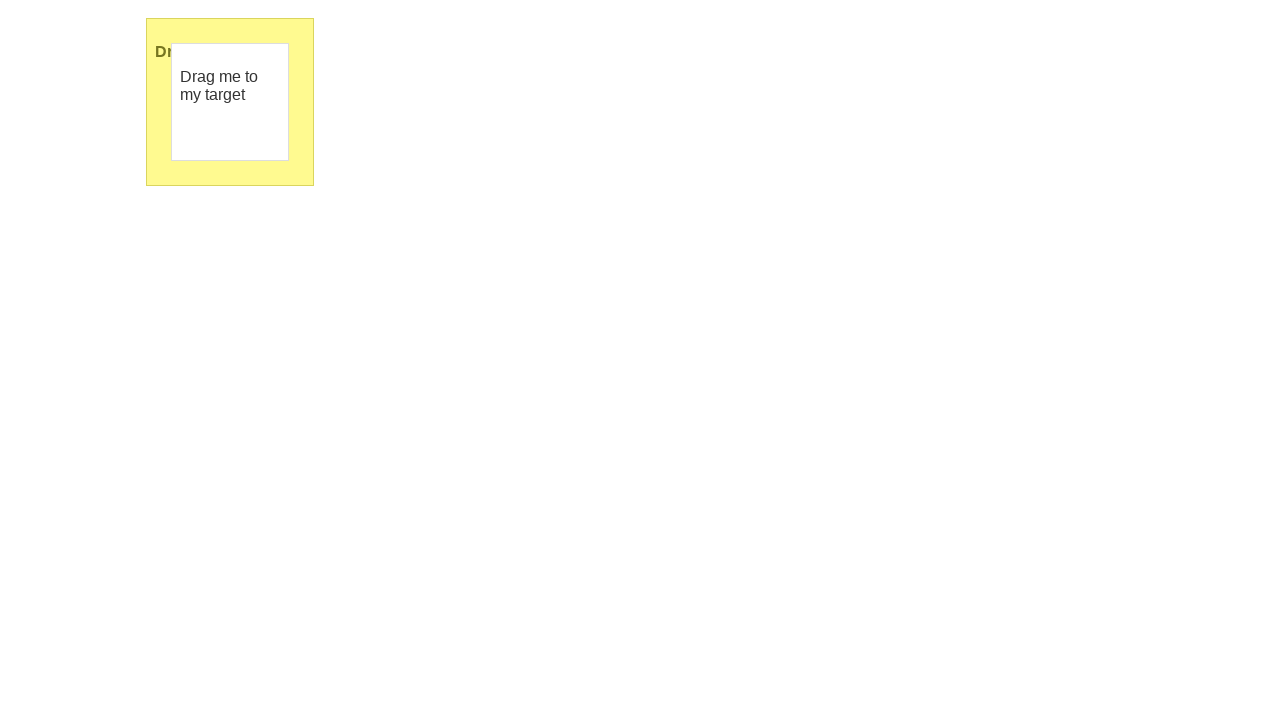

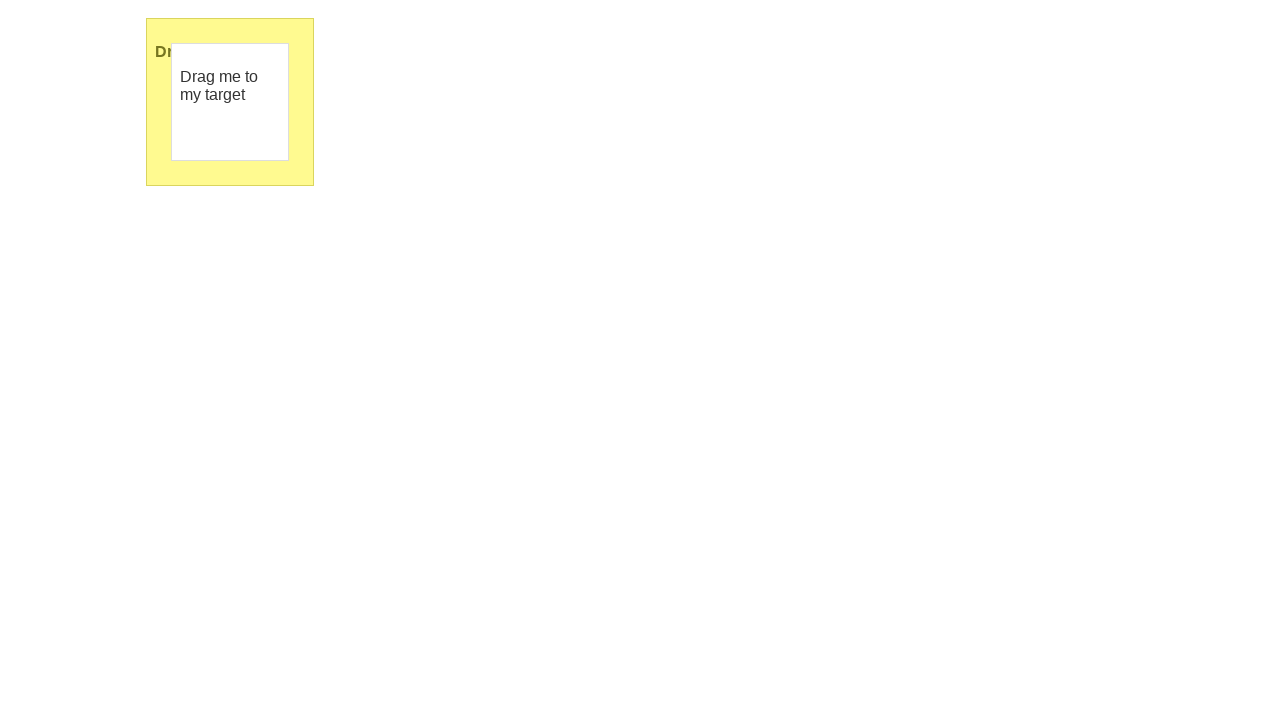